Opens a popup window by clicking a link and handles multiple browser windows

Starting URL: http://omayo.blogspot.com/

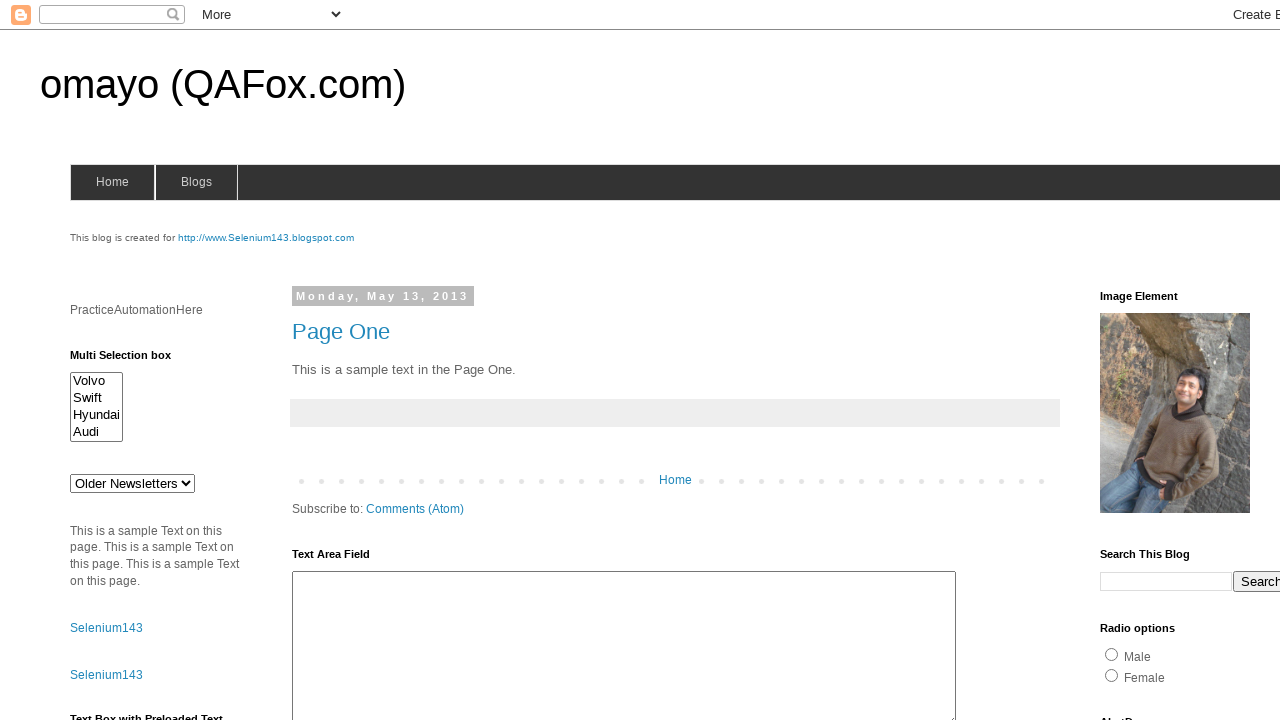

Clicked link to open popup window at (132, 360) on text=Open a popup window
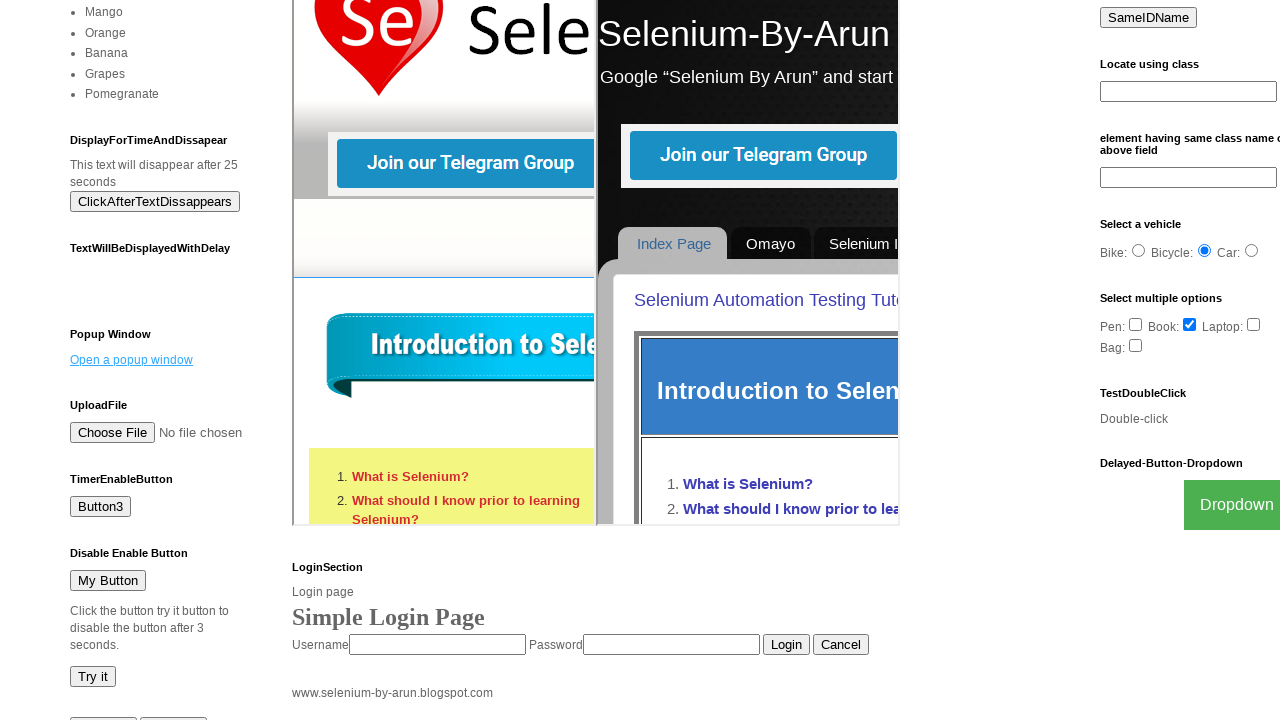

Waited for popup window to open
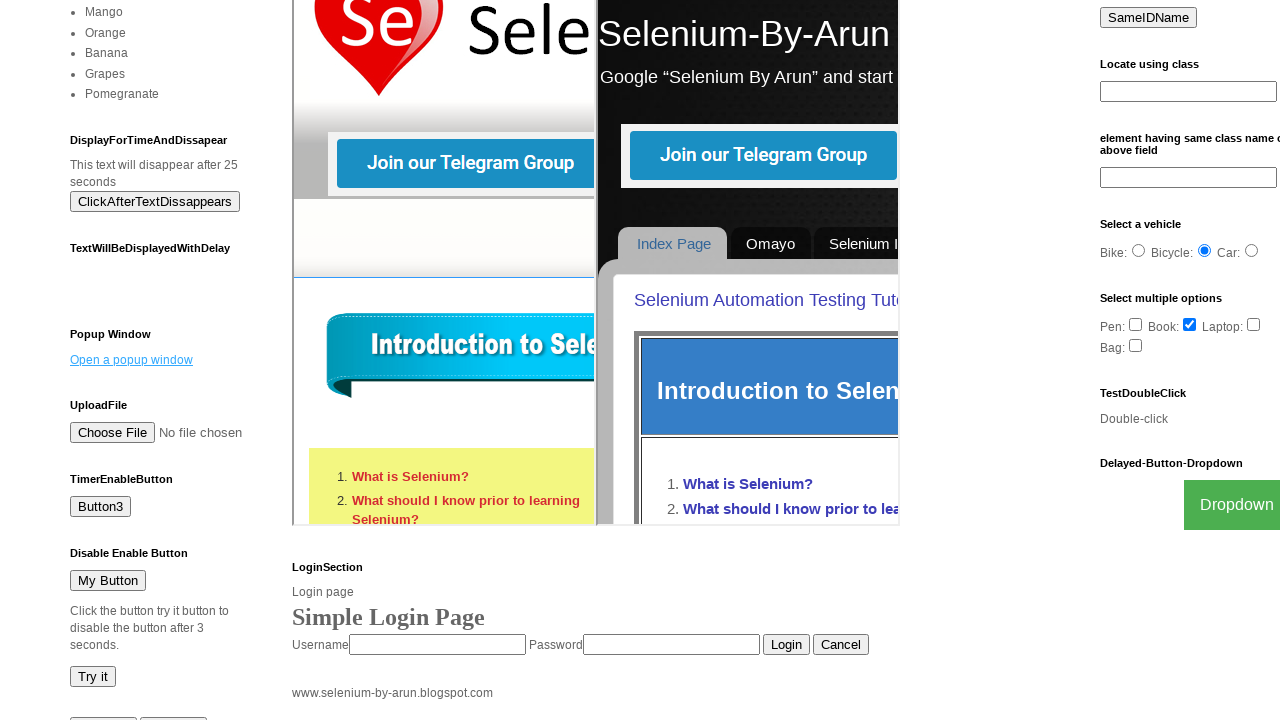

Retrieved all open browser windows/pages from context
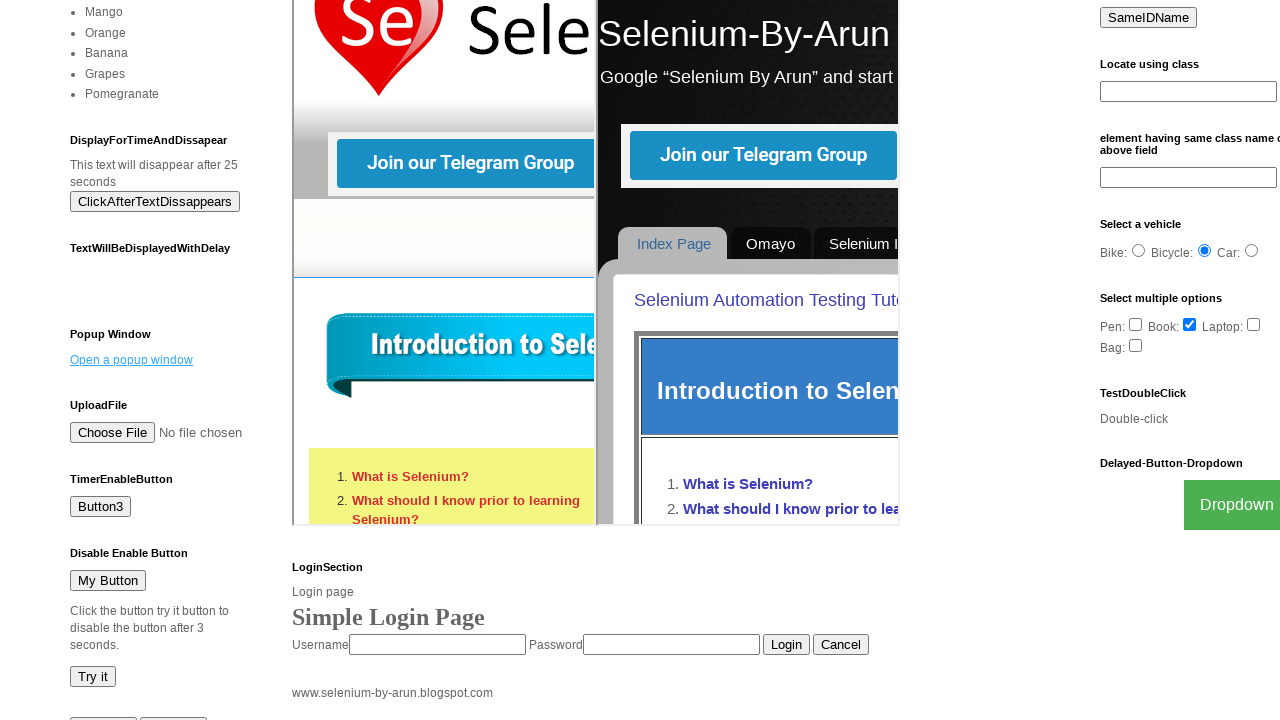

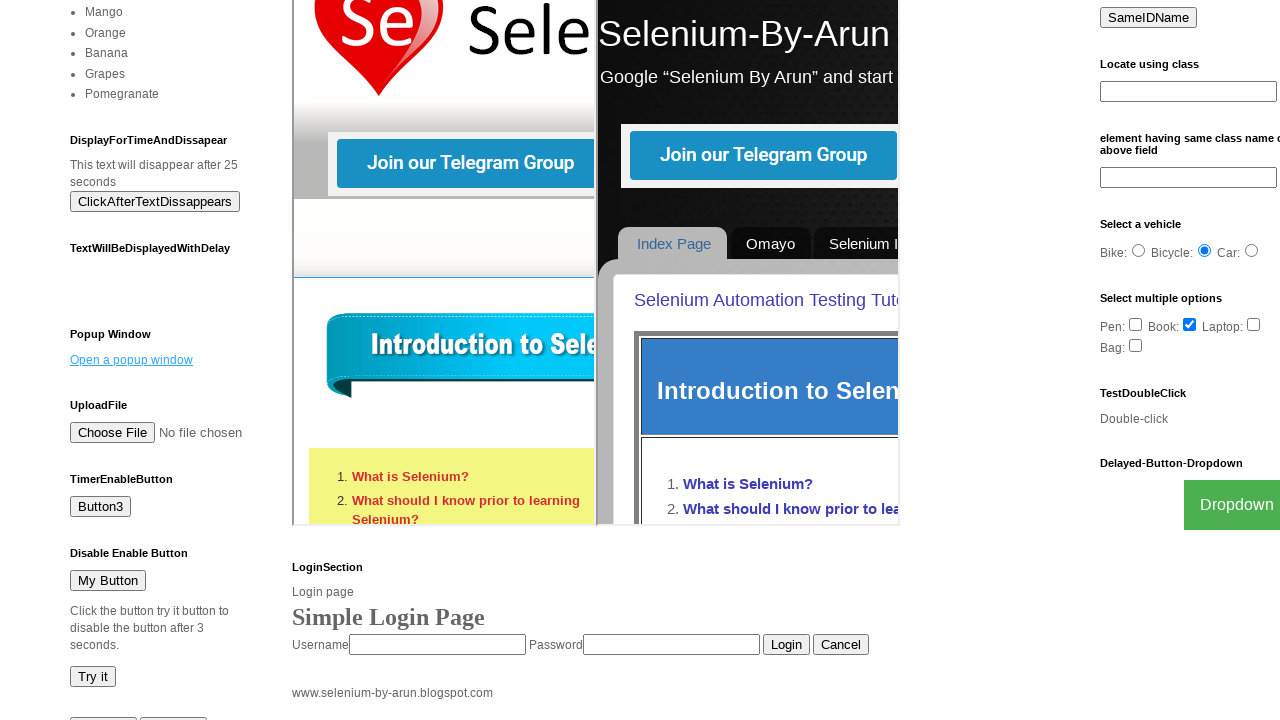